Tests switching between multiple browser windows by clicking a link that opens a new window, then switching between the windows using index-based access and verifying the page titles.

Starting URL: http://the-internet.herokuapp.com/windows

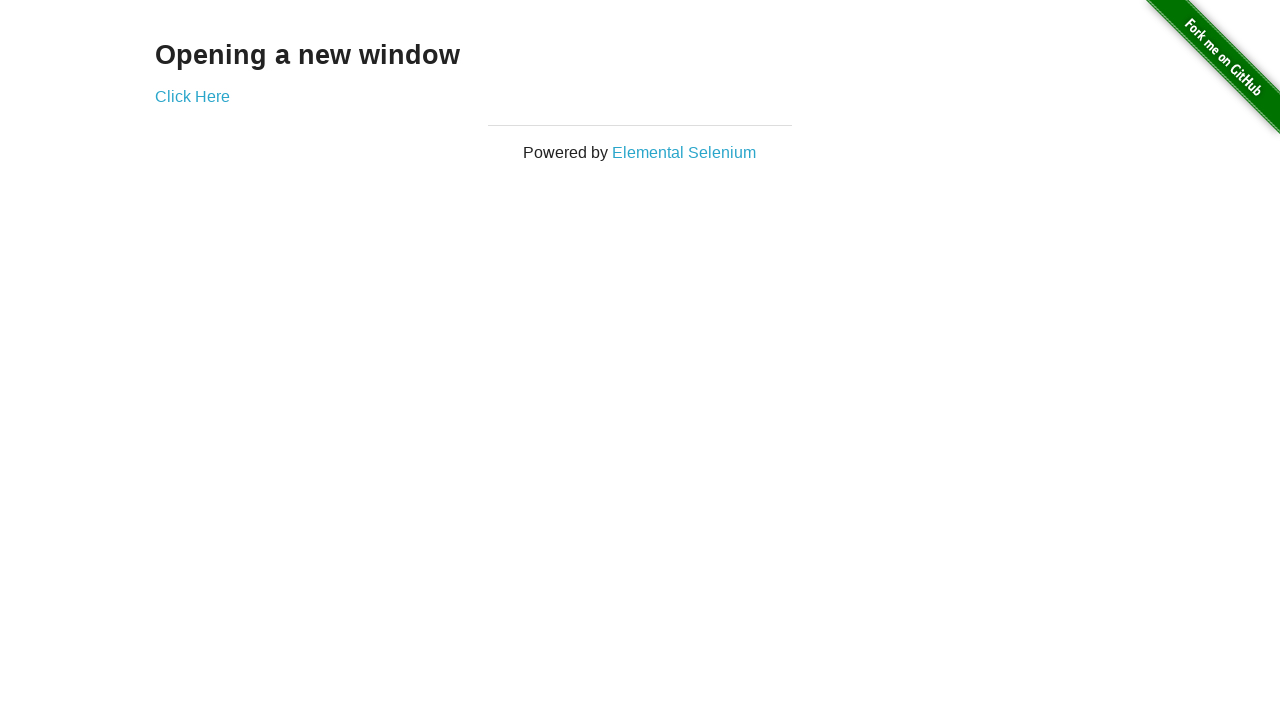

Clicked link to open new window at (192, 96) on .example a
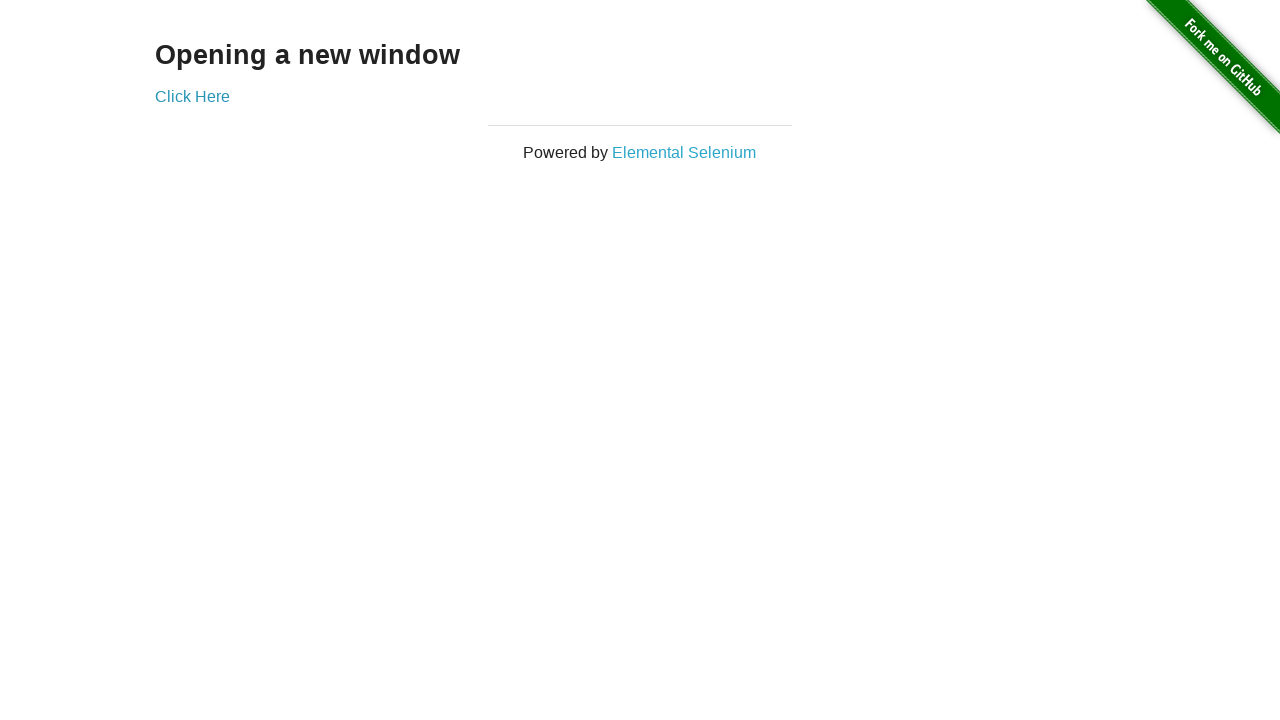

Retrieved new window page object
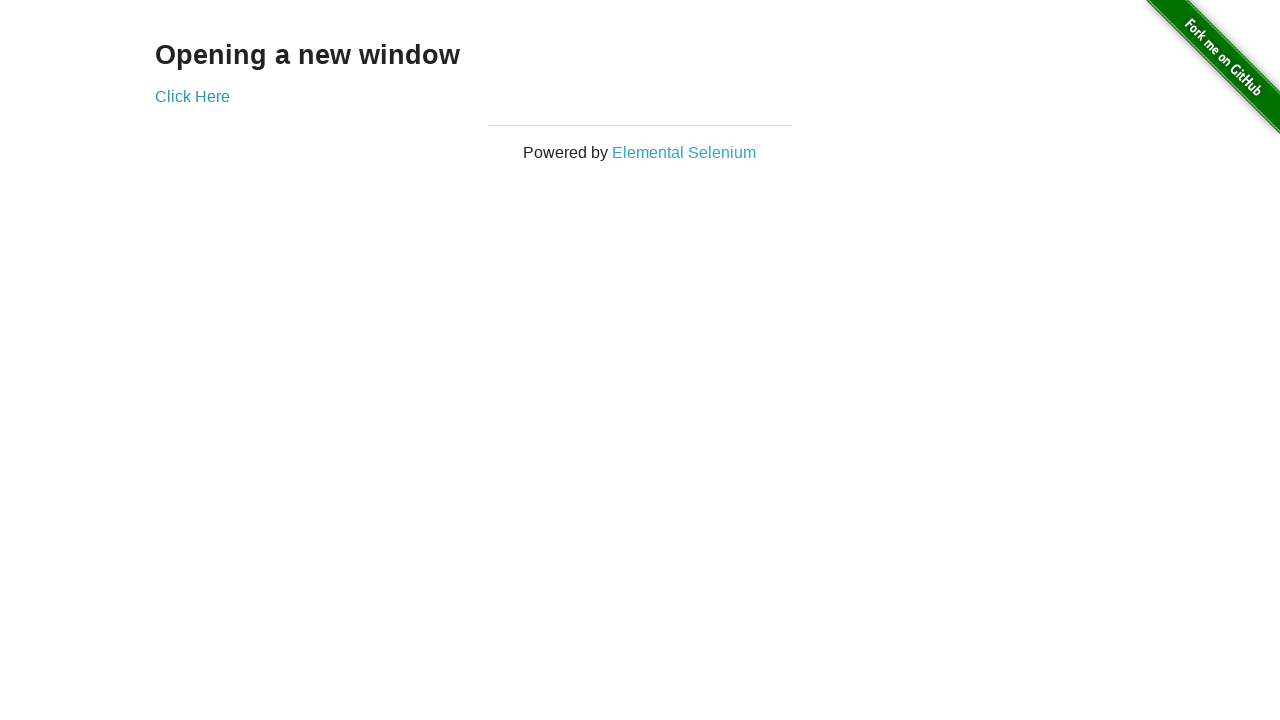

Verified original window title is not 'New Window'
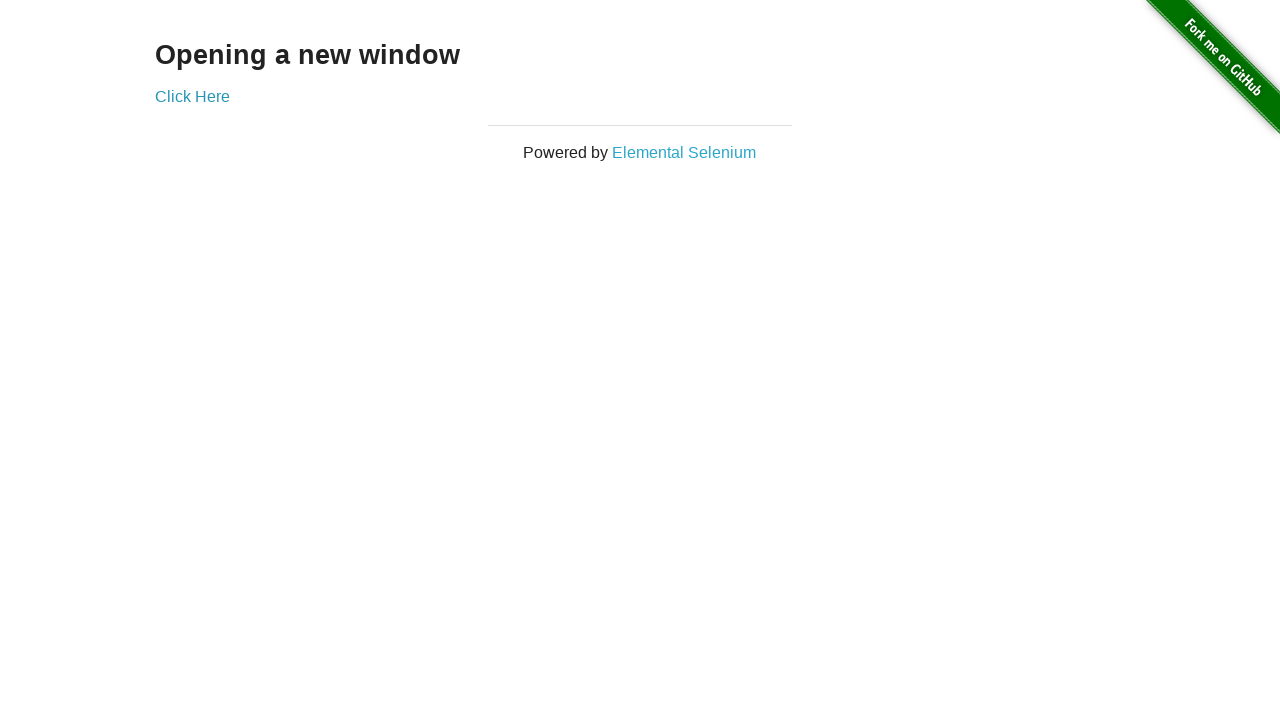

Waited for new window to load
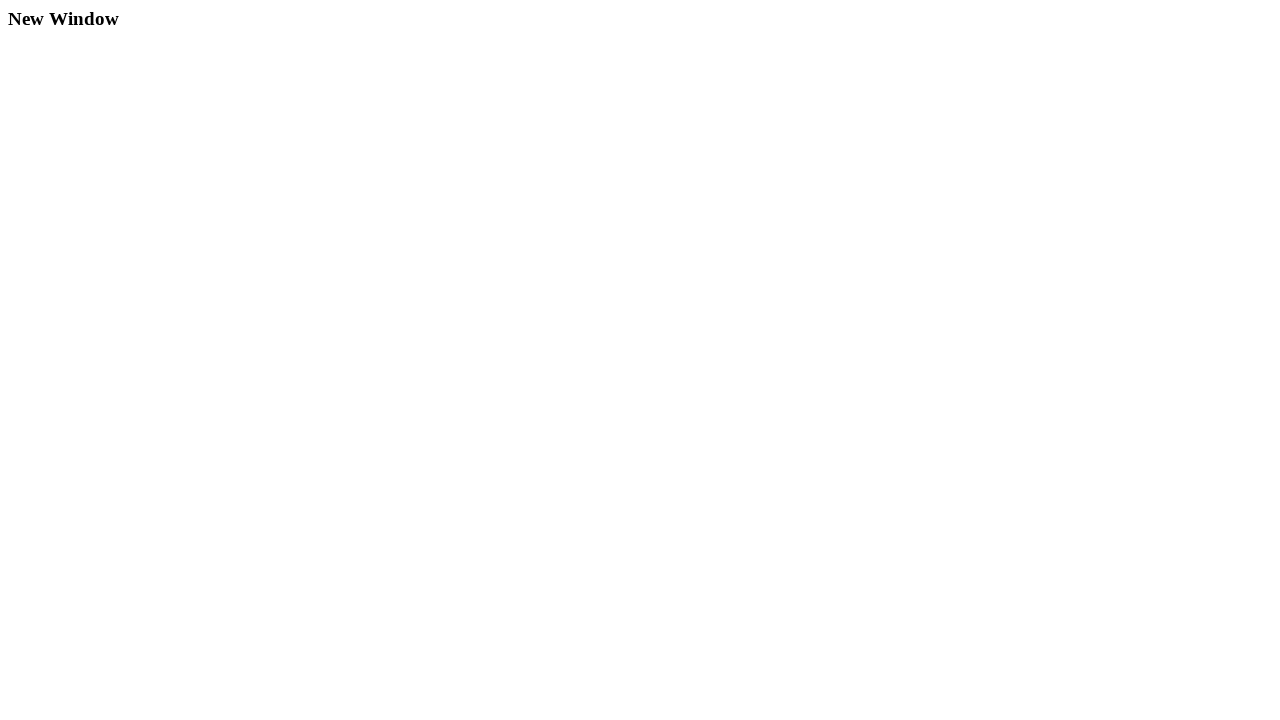

Verified new window title is 'New Window'
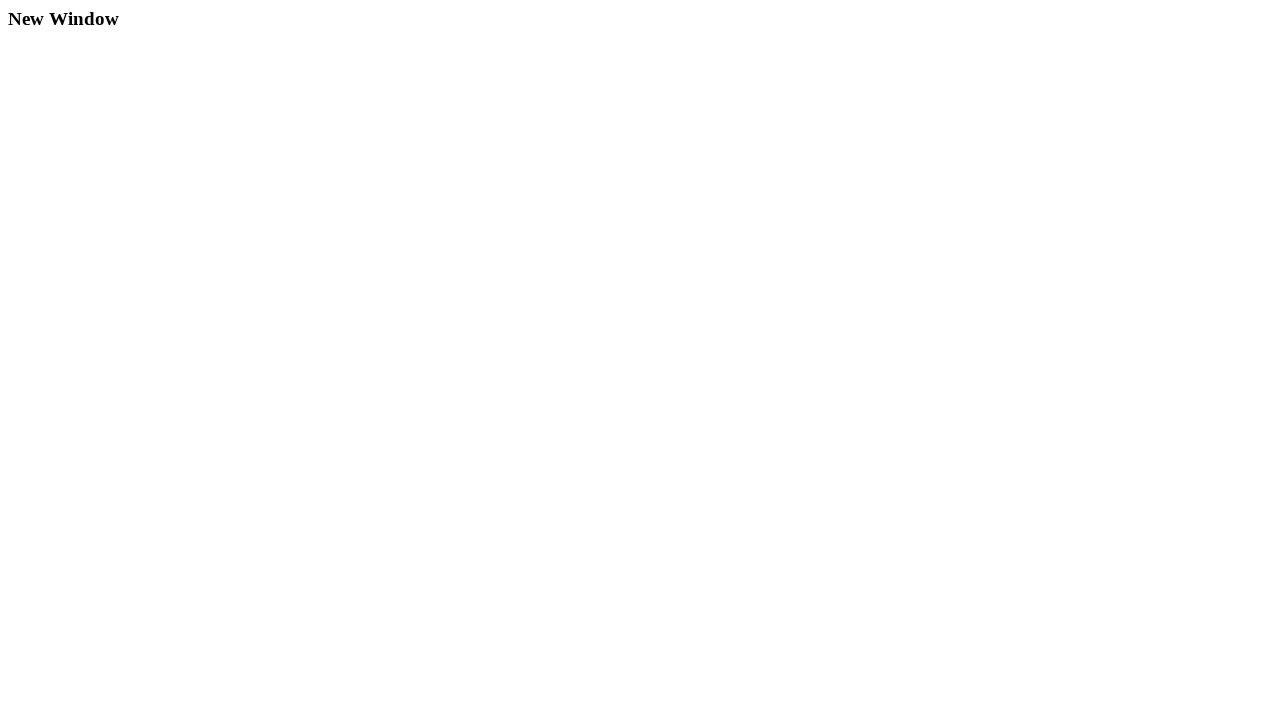

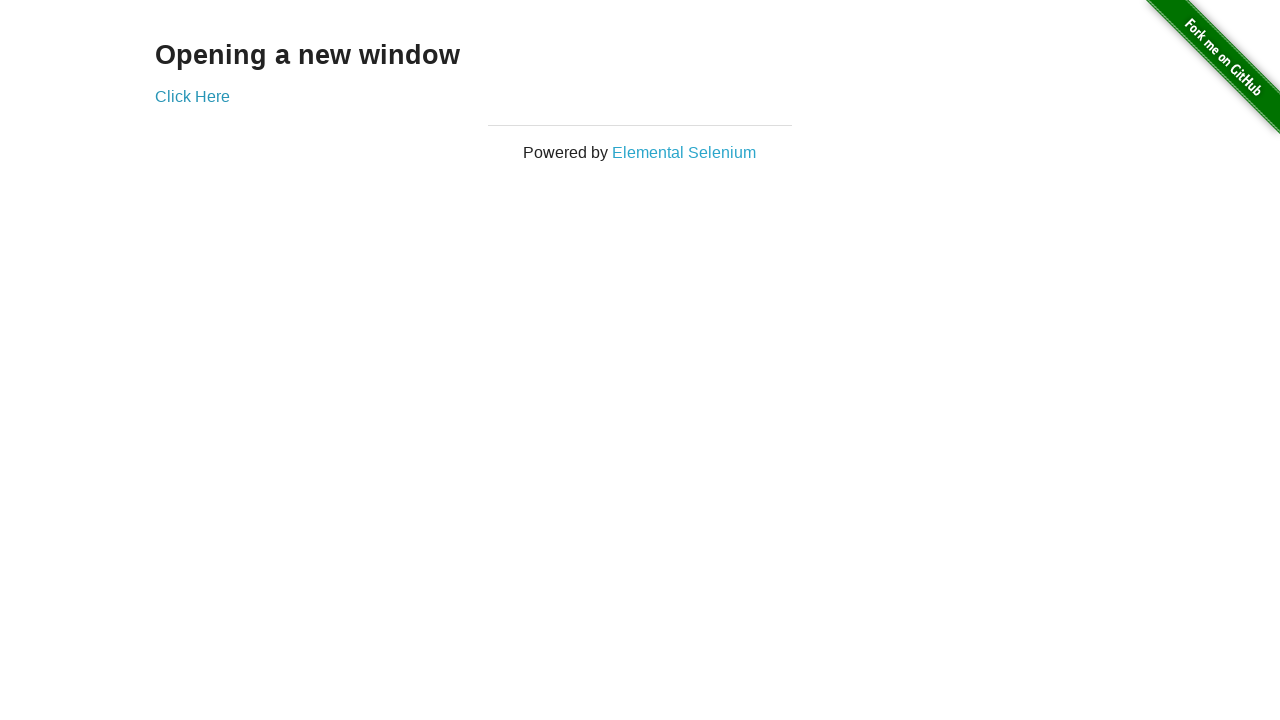